Tests alert handling and window switching functionality by triggering different types of alerts and opening a new window

Starting URL: https://rahulshettyacademy.com/AutomationPractice/

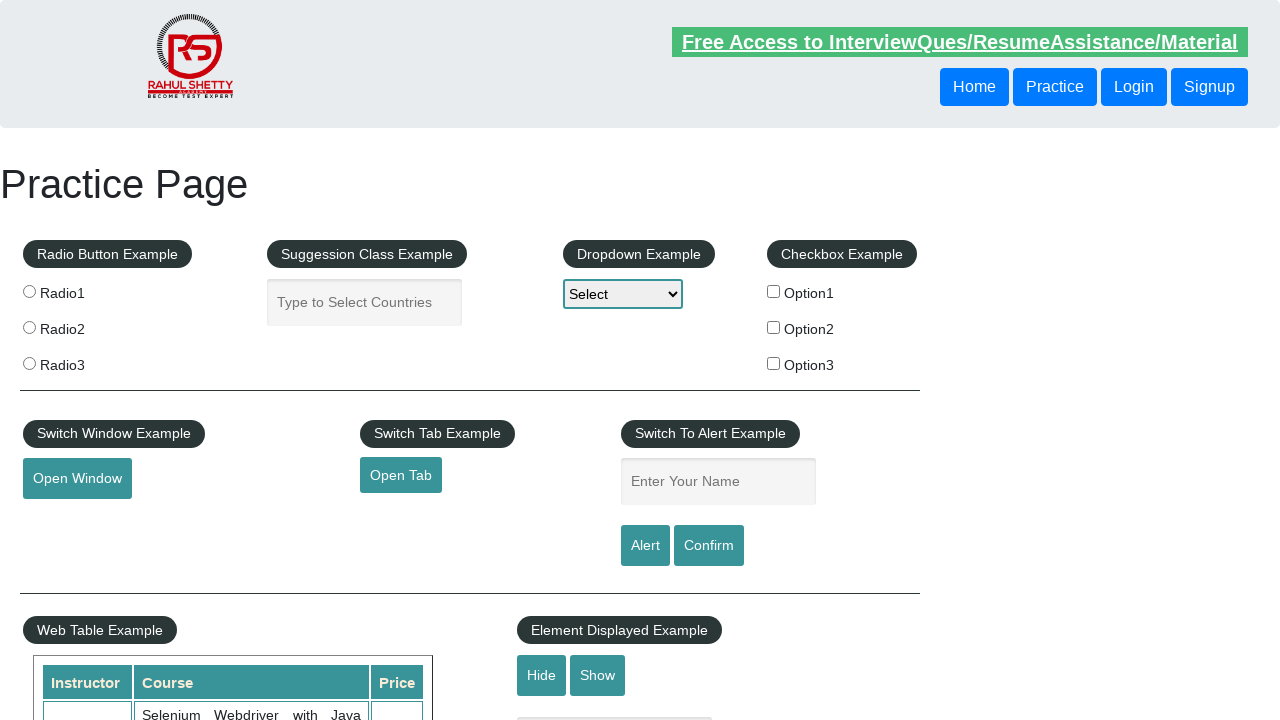

Filled name field with 'Test' for alert test on input[name='enter-name']
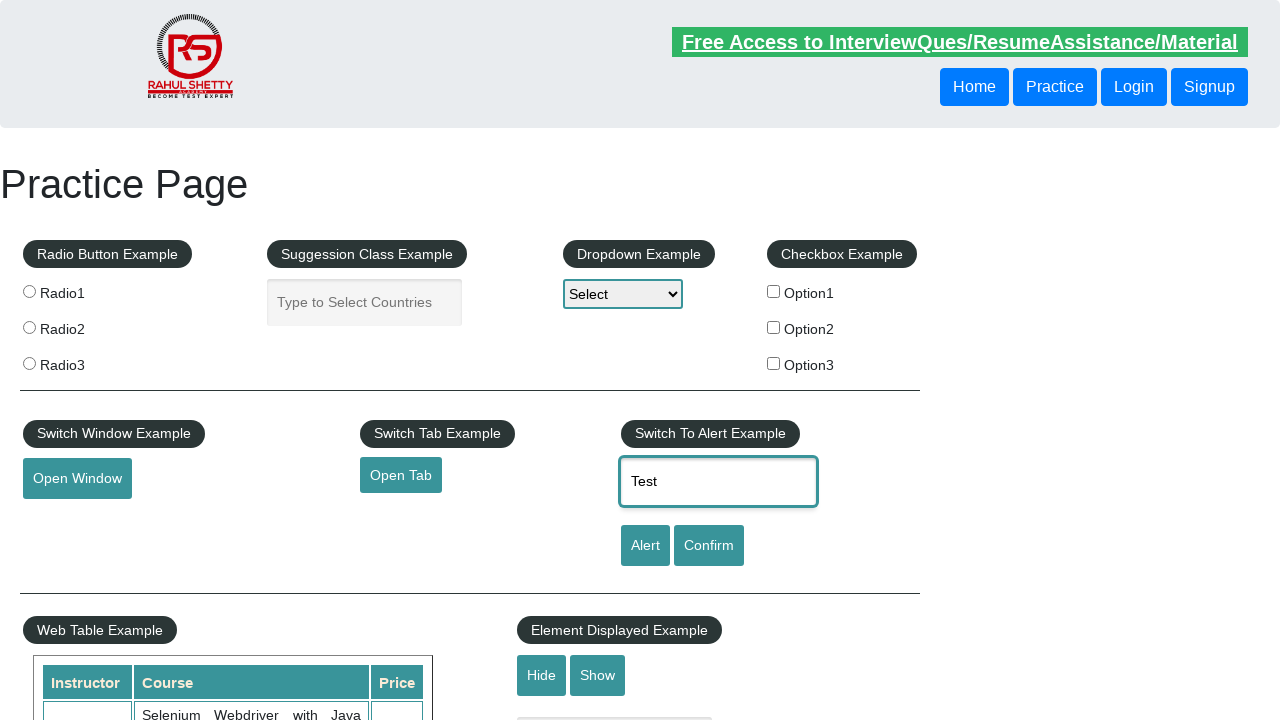

Clicked alert button to trigger alert dialog at (645, 546) on #alertbtn
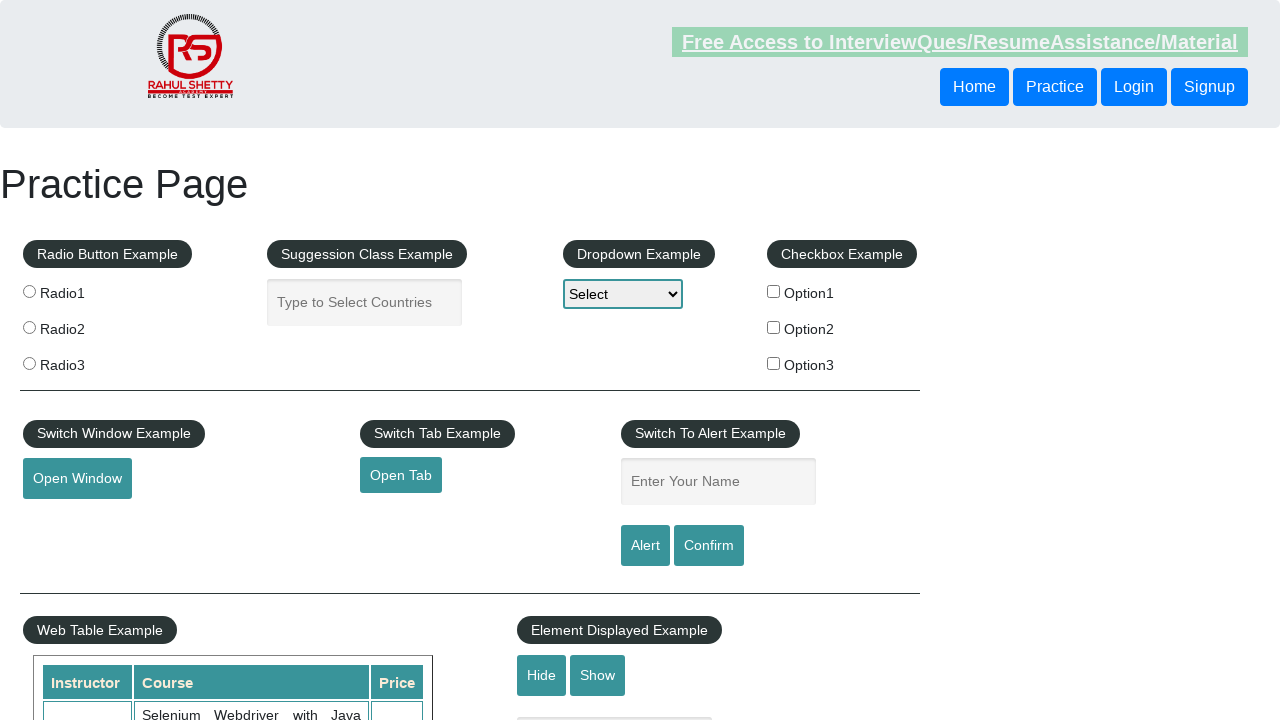

Set up handler to accept alert dialog
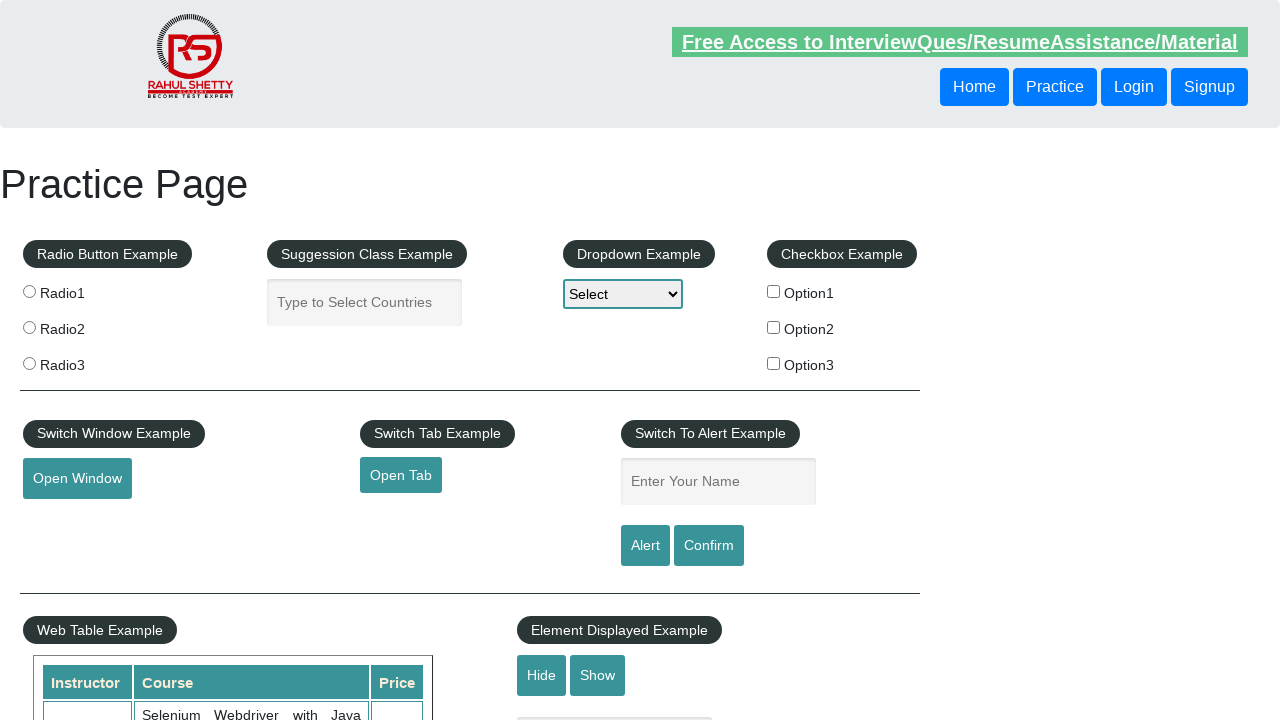

Clicked confirm button to trigger confirmation dialog at (709, 546) on #confirmbtn
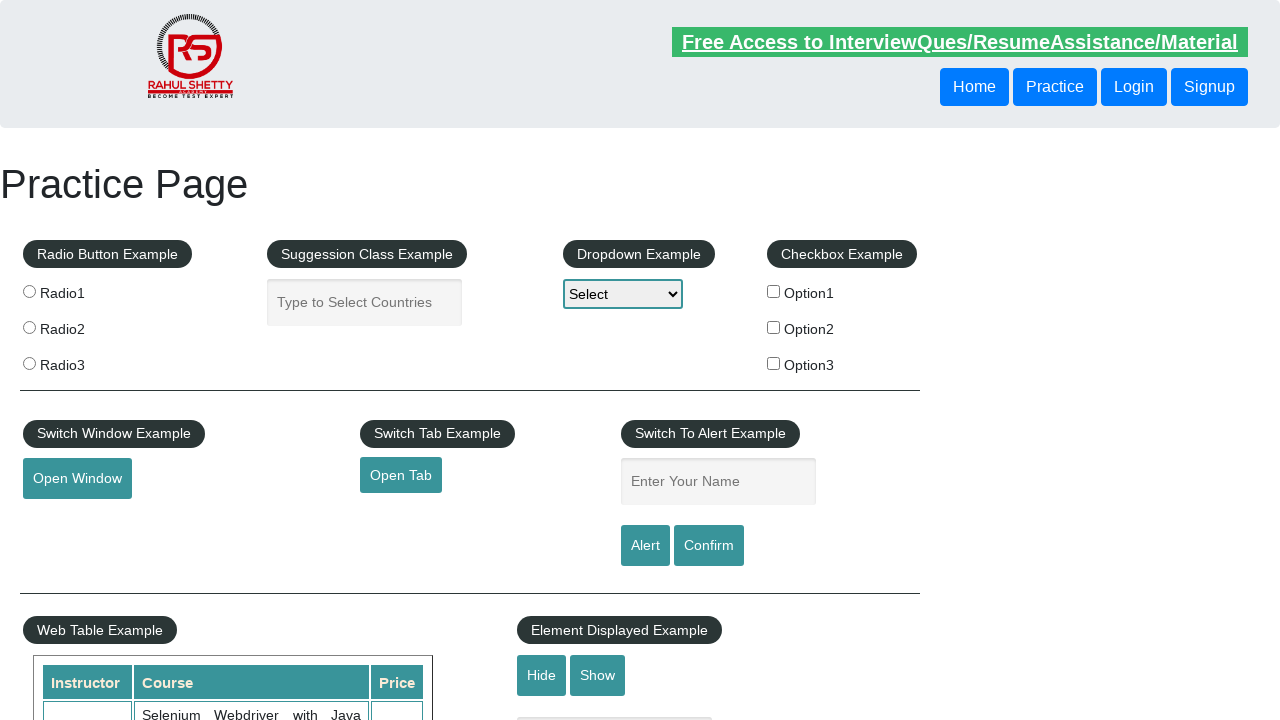

Set up handler to dismiss confirmation dialog
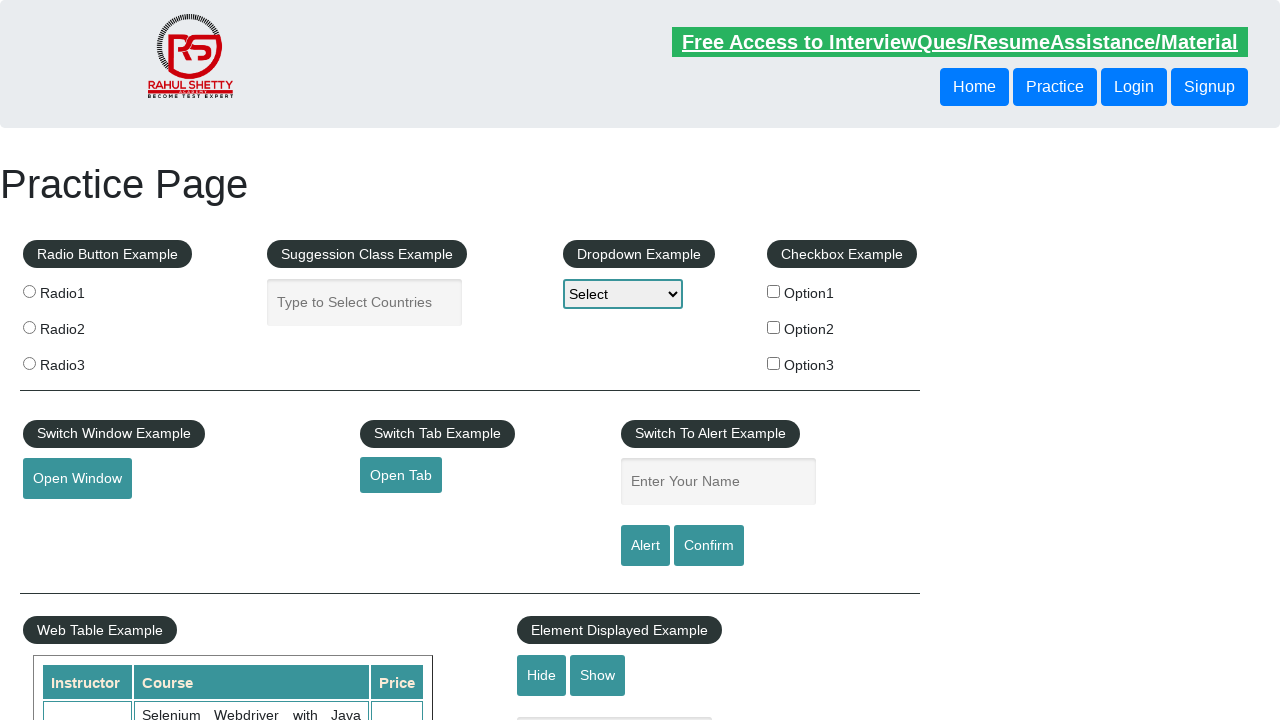

Clicked button to open new window and captured popup context at (77, 479) on #openwindow
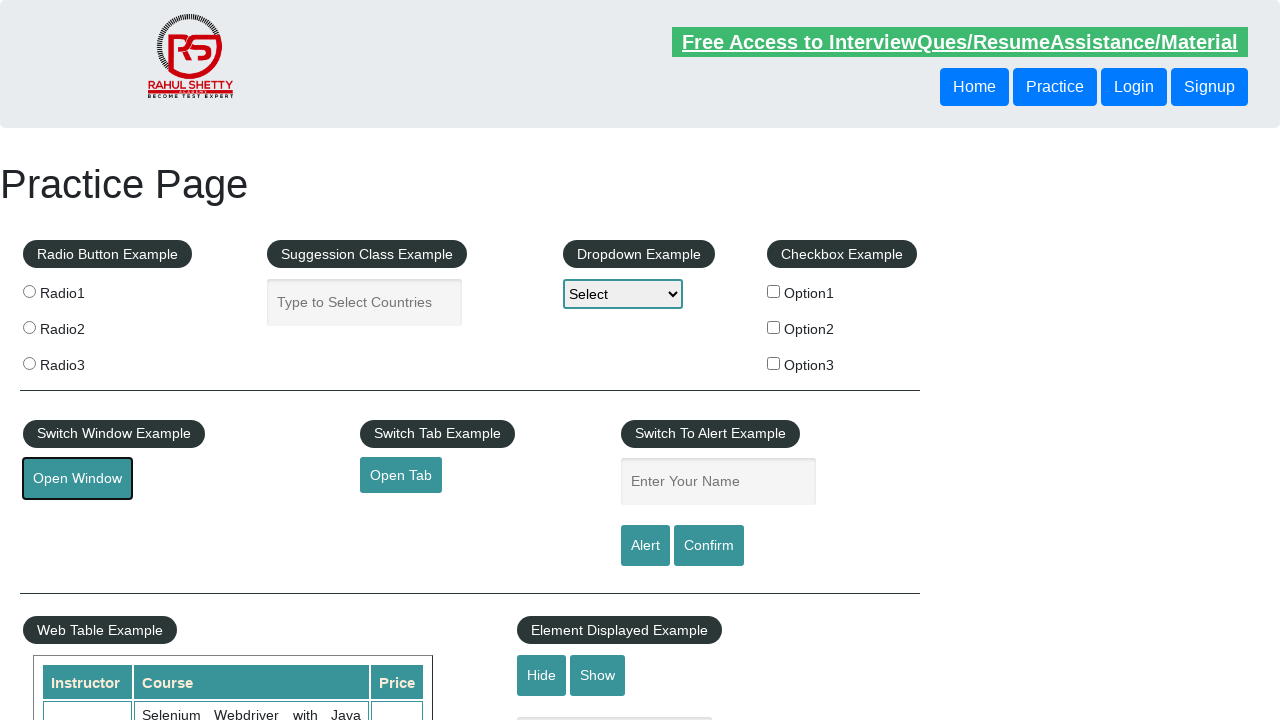

New popup window opened successfully
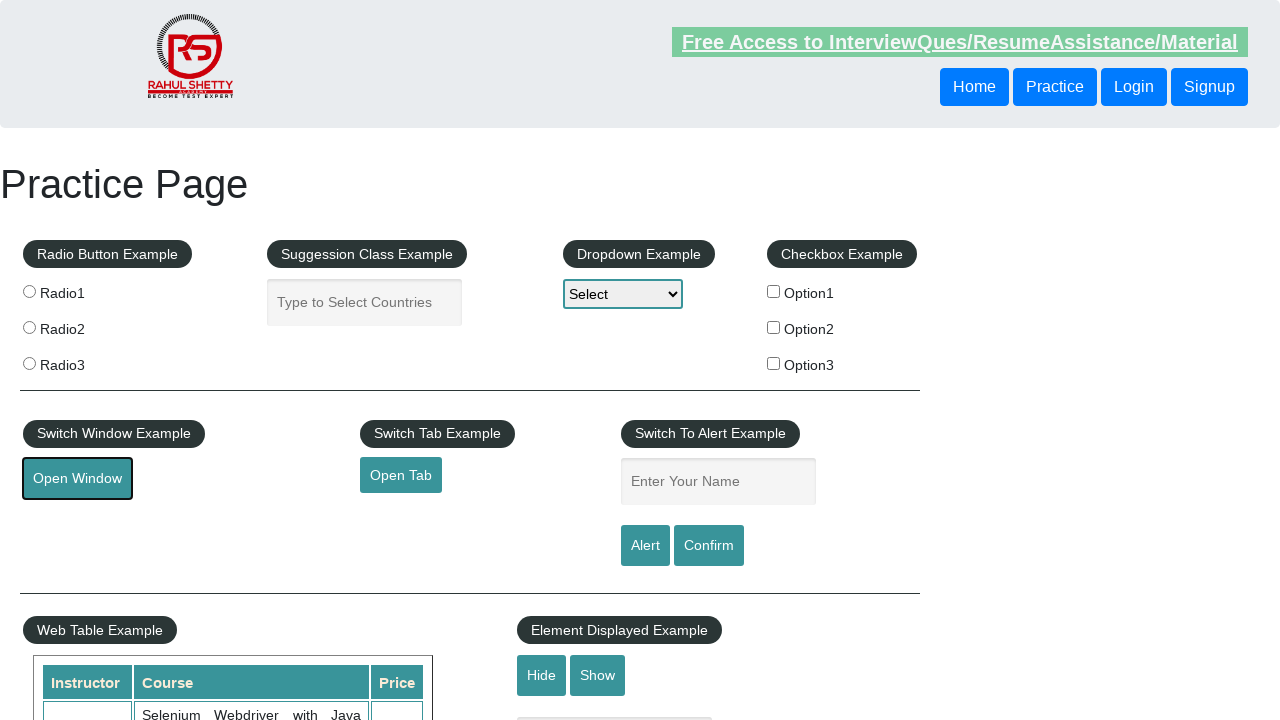

Clicked 'Access all our Courses' link in new window at (1052, 124) on xpath=//a[contains(text(),'Access all our Courses')]
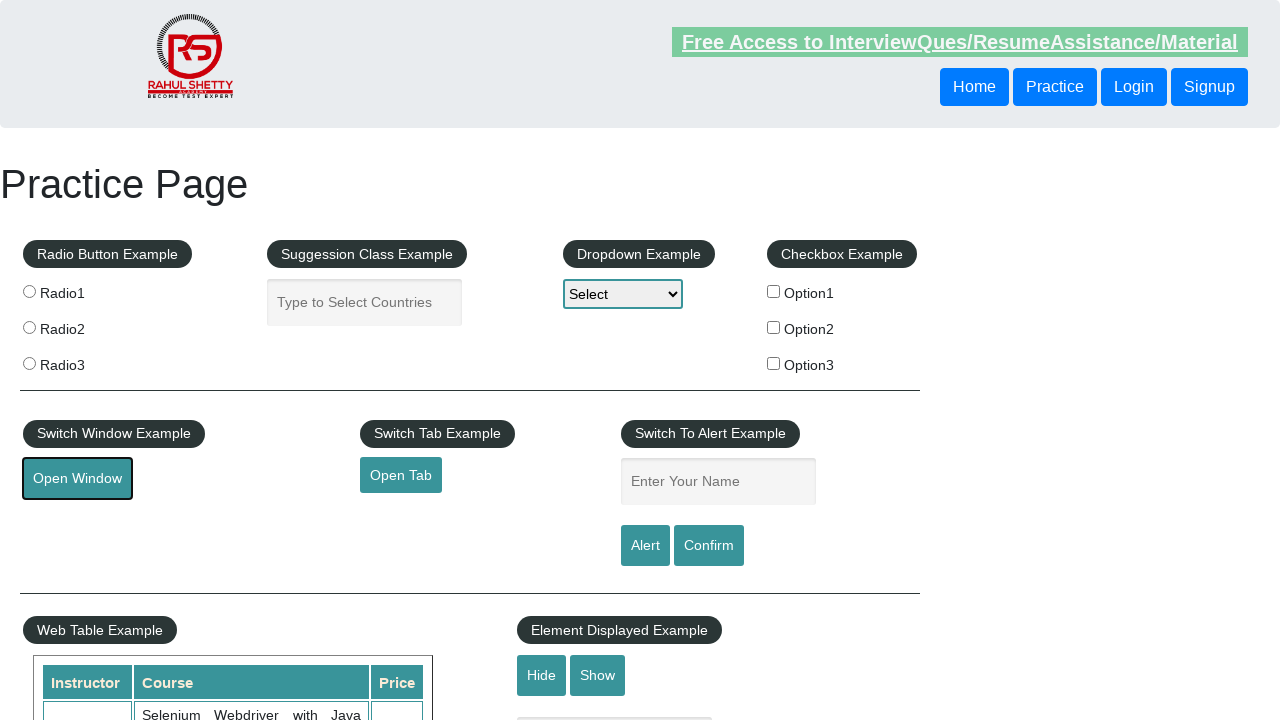

Closed the popup window
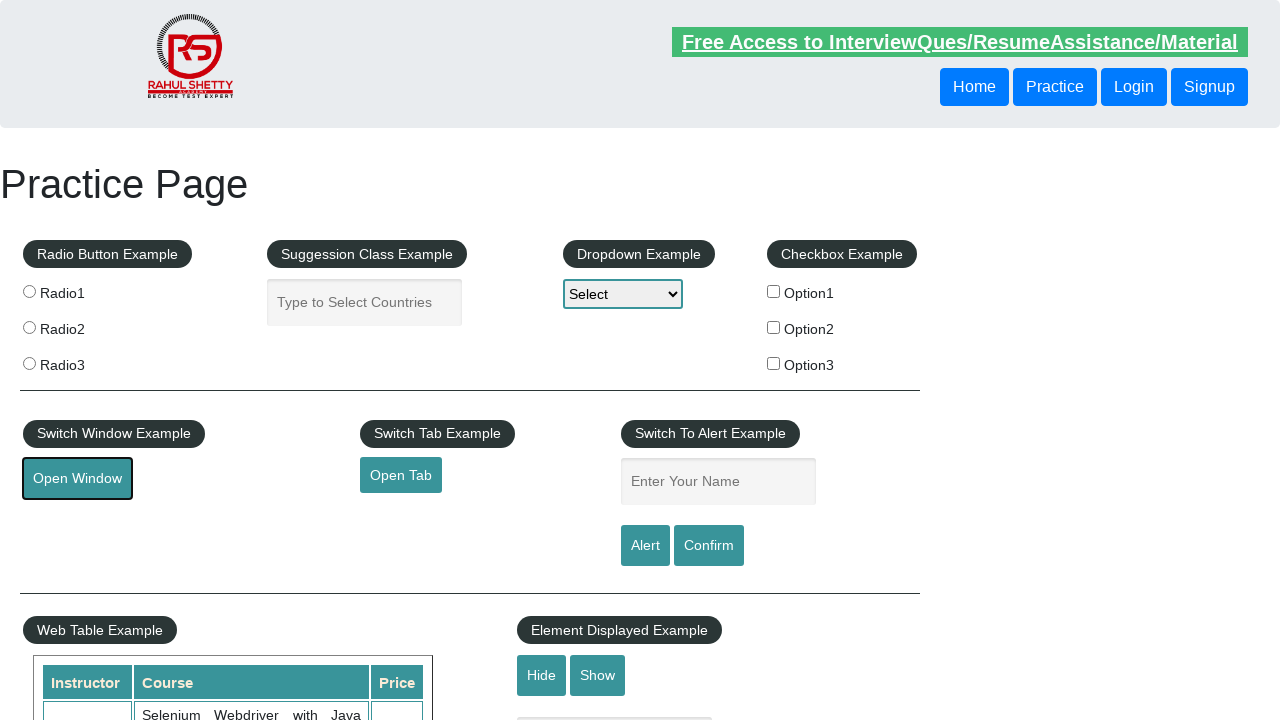

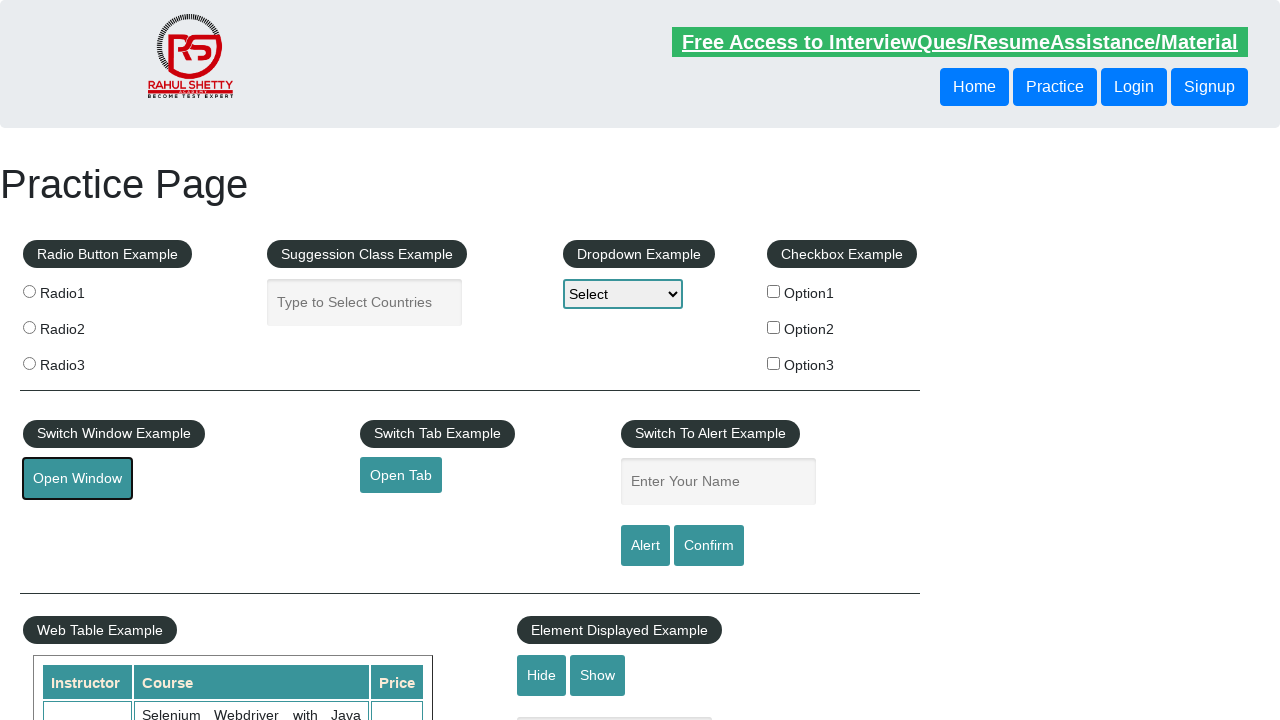